Navigates through multiple pages of the Avex Aero website including the landing page, catering services, flight planning, fuel, and handling pages to verify they load correctly.

Starting URL: http://avexaero.com/

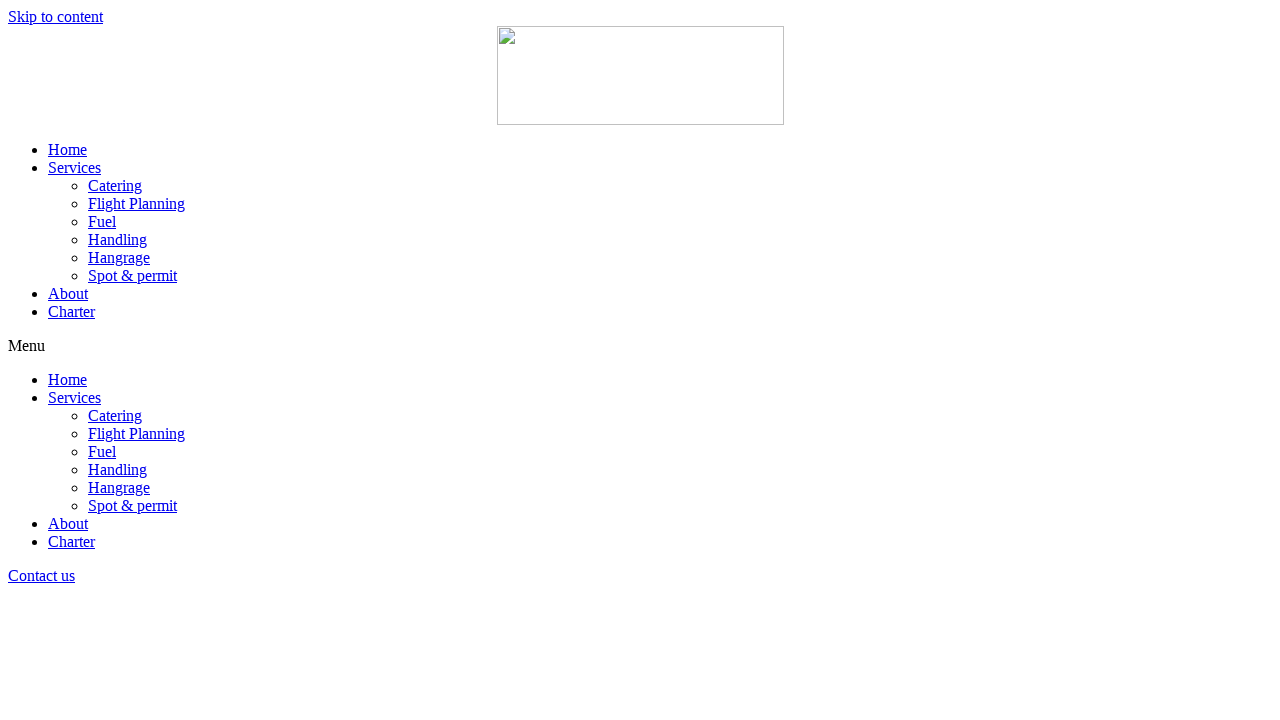

Landing page network idle state reached
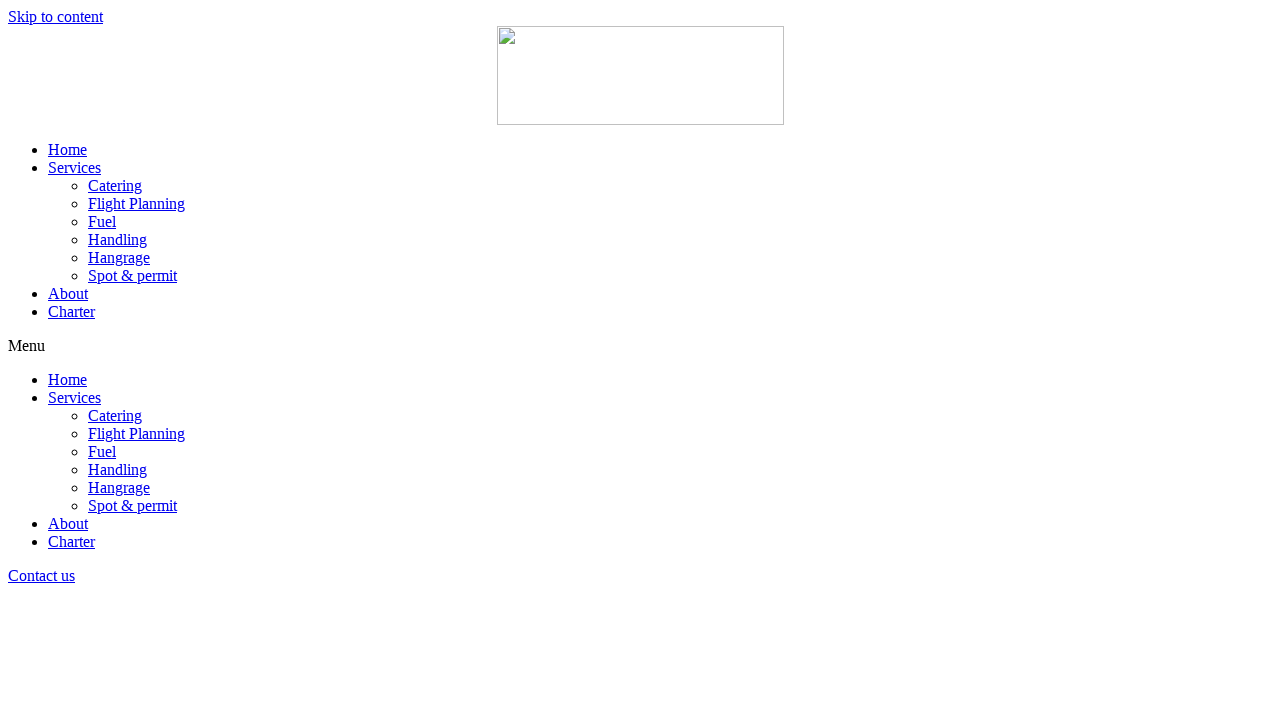

Waited 3 seconds for landing page to fully render
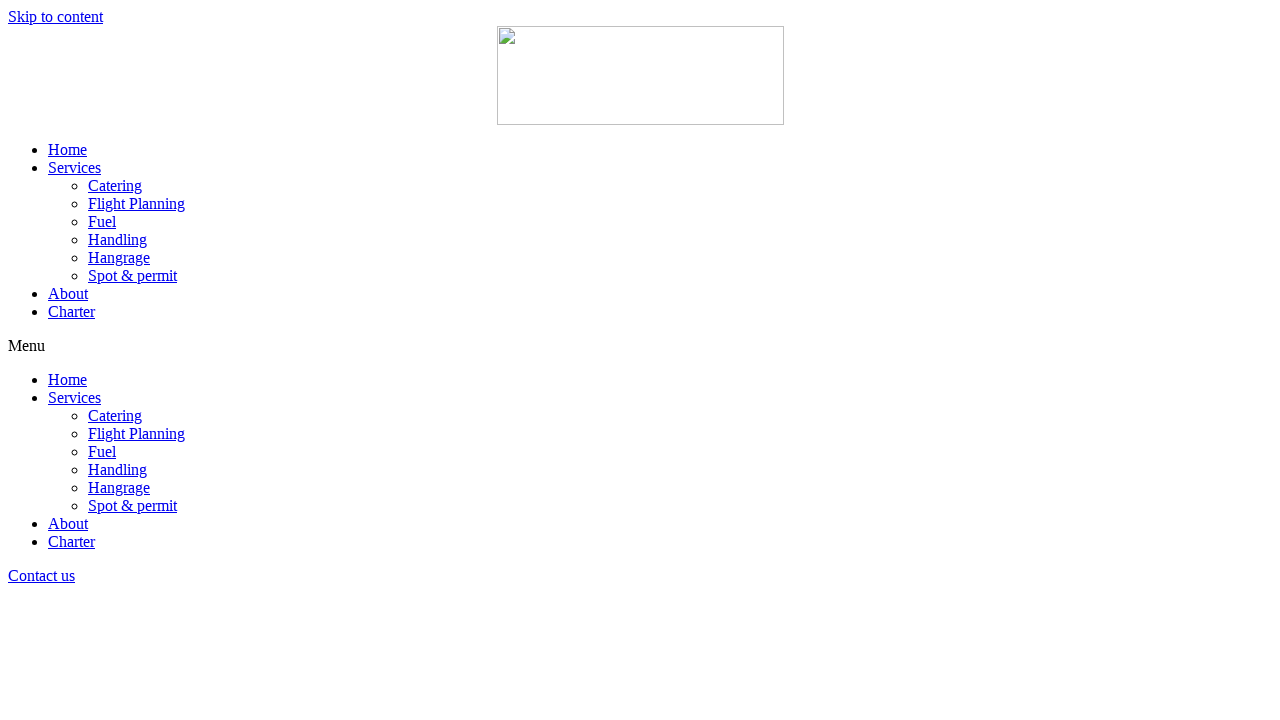

Navigated to Catering services page
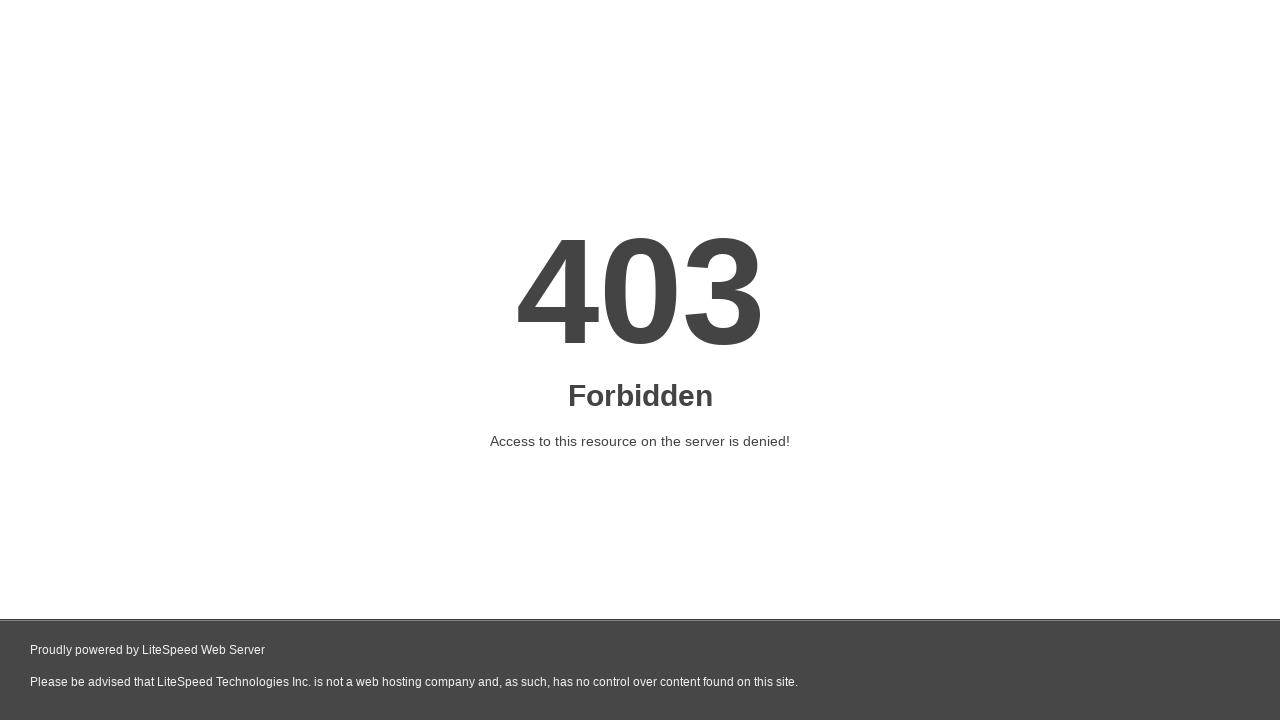

Catering page network idle state reached
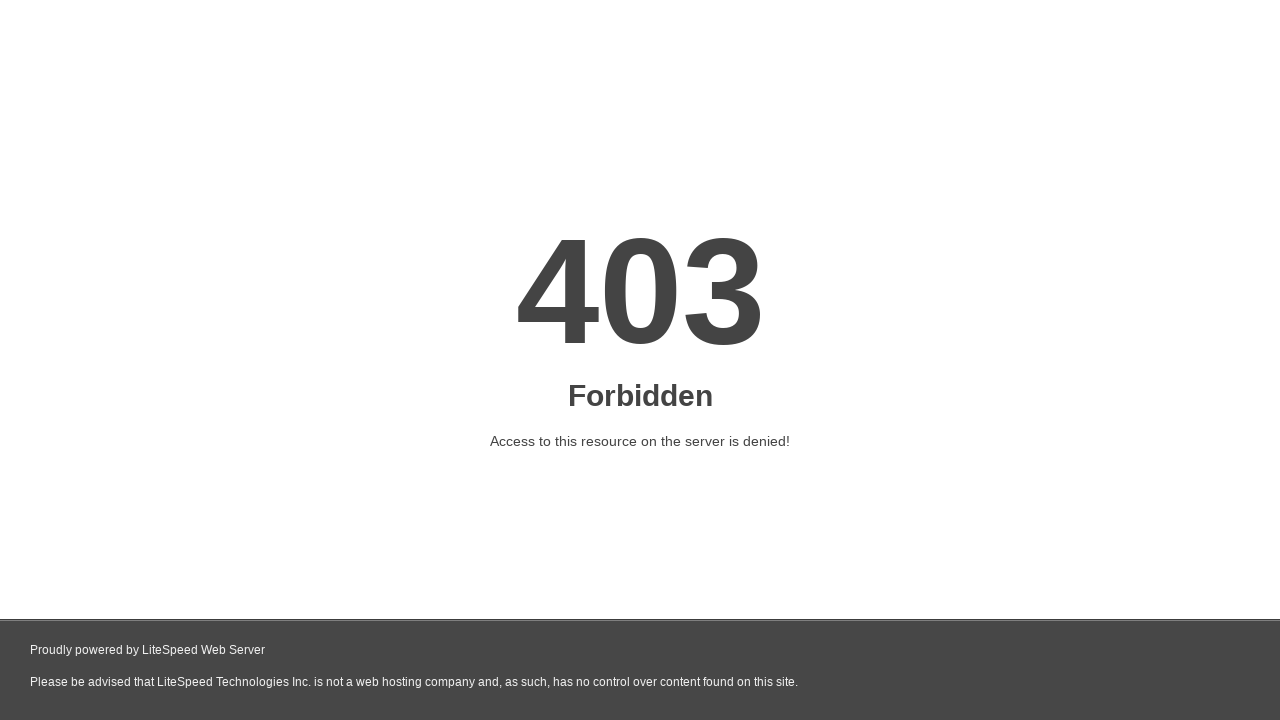

Waited 3 seconds for Catering page to fully render
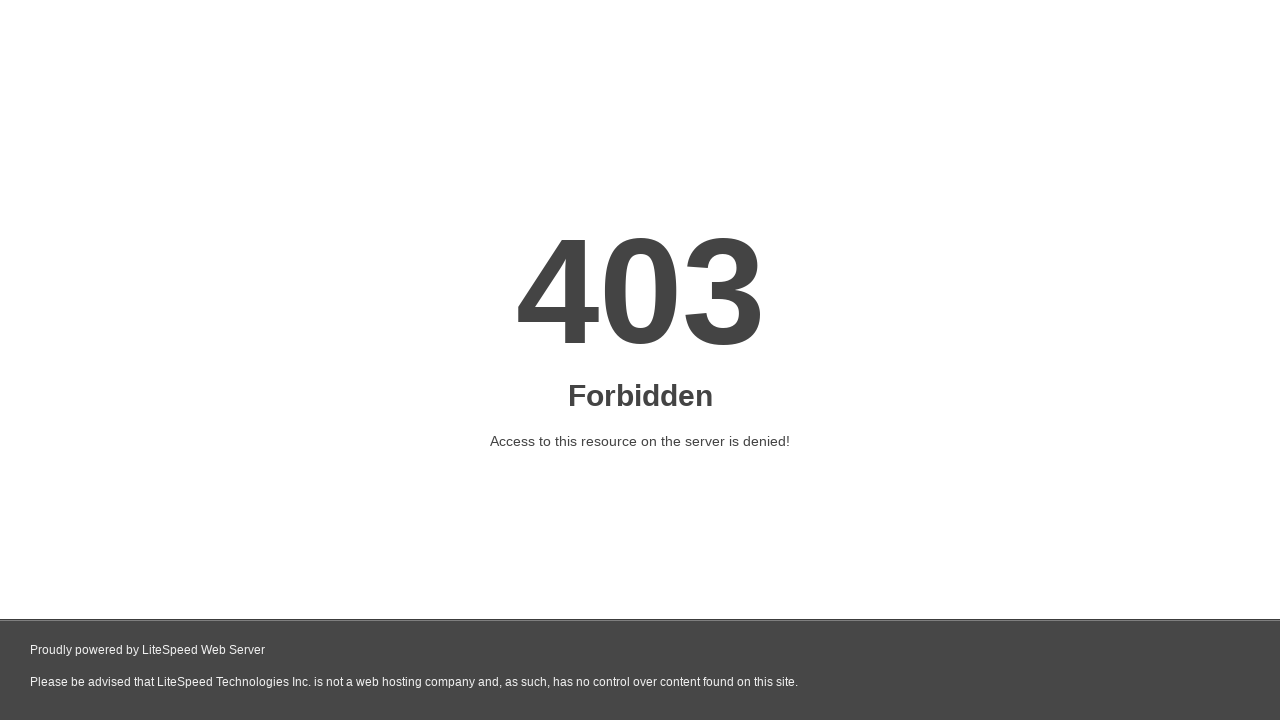

Navigated to Flight Planning services page
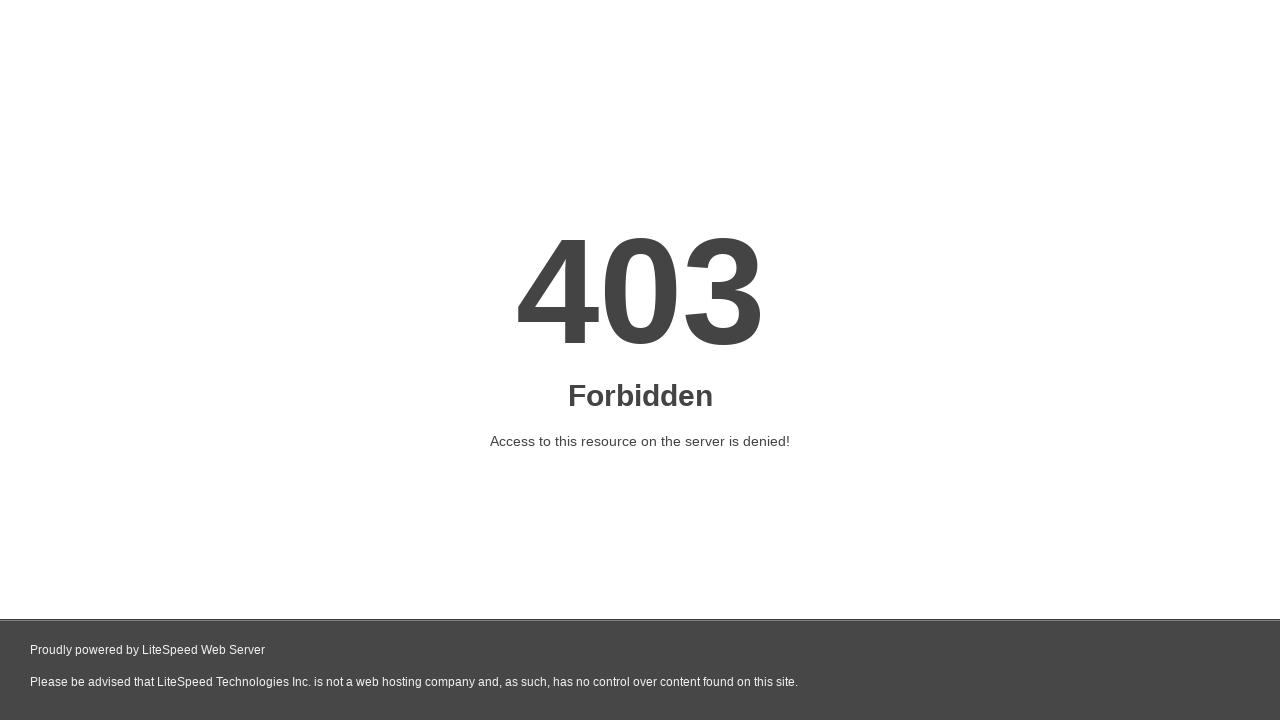

Flight Planning page network idle state reached
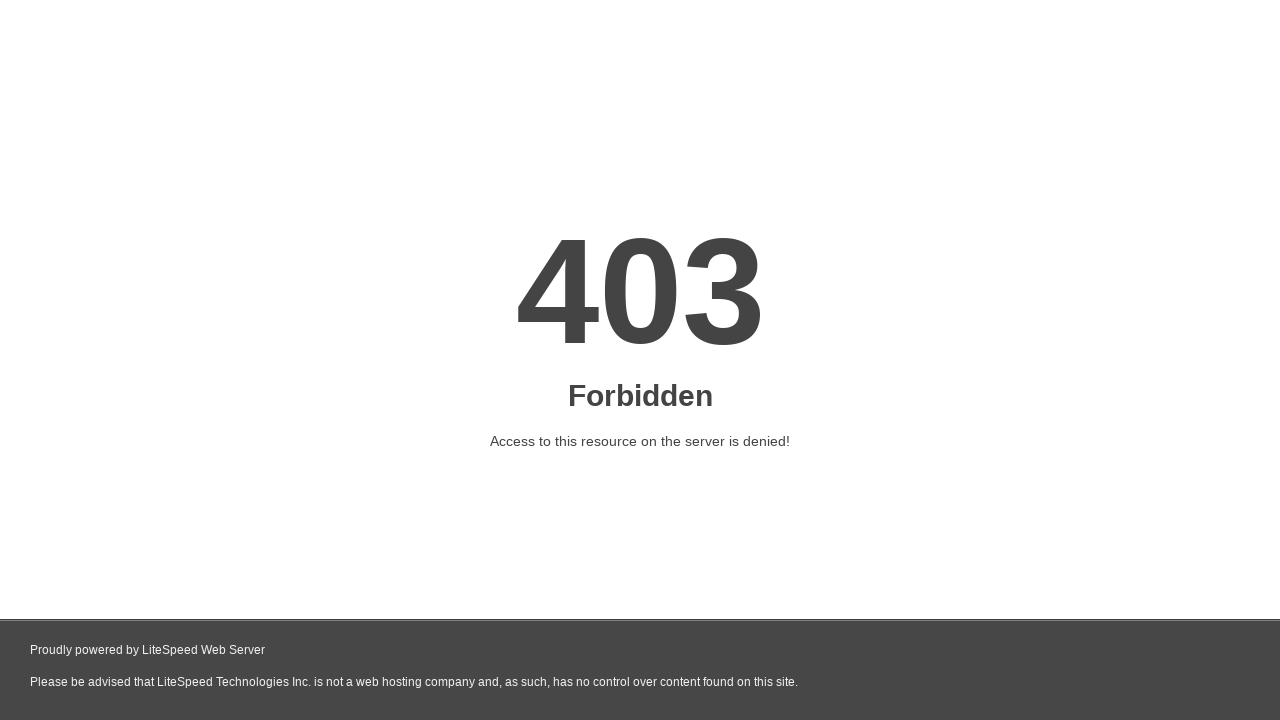

Waited 3 seconds for Flight Planning page to fully render
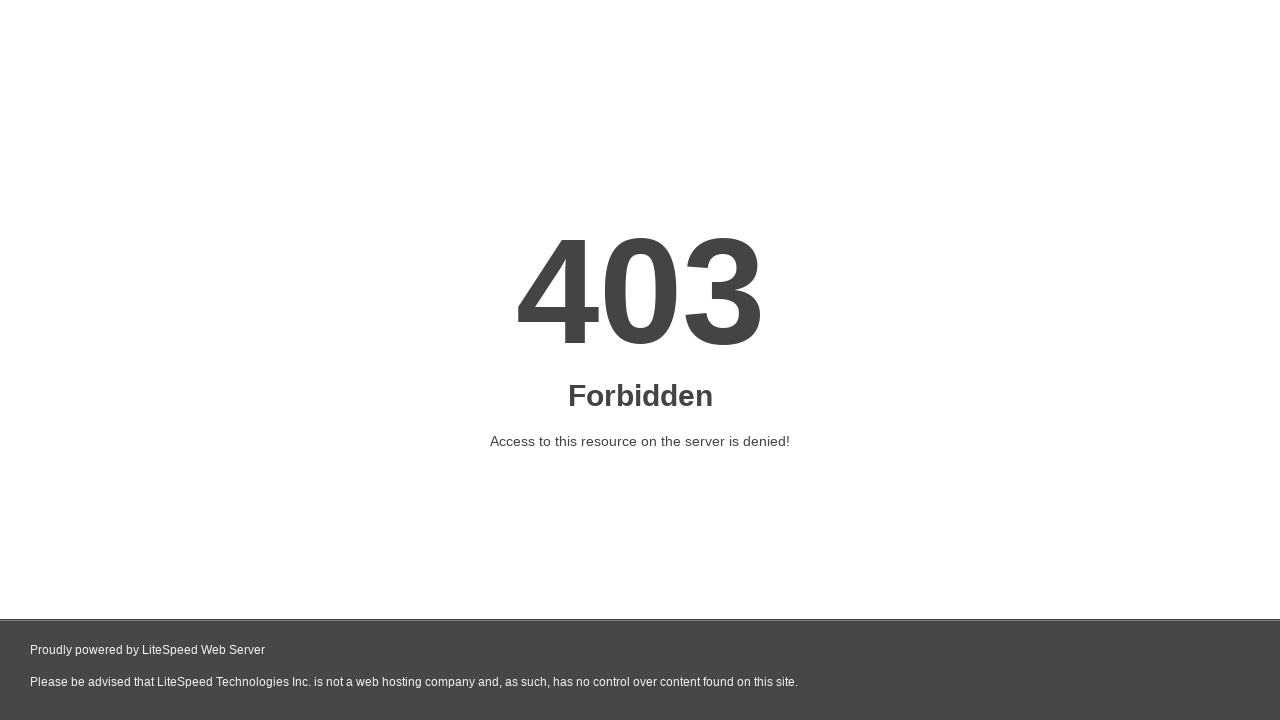

Navigated to Fuel services page
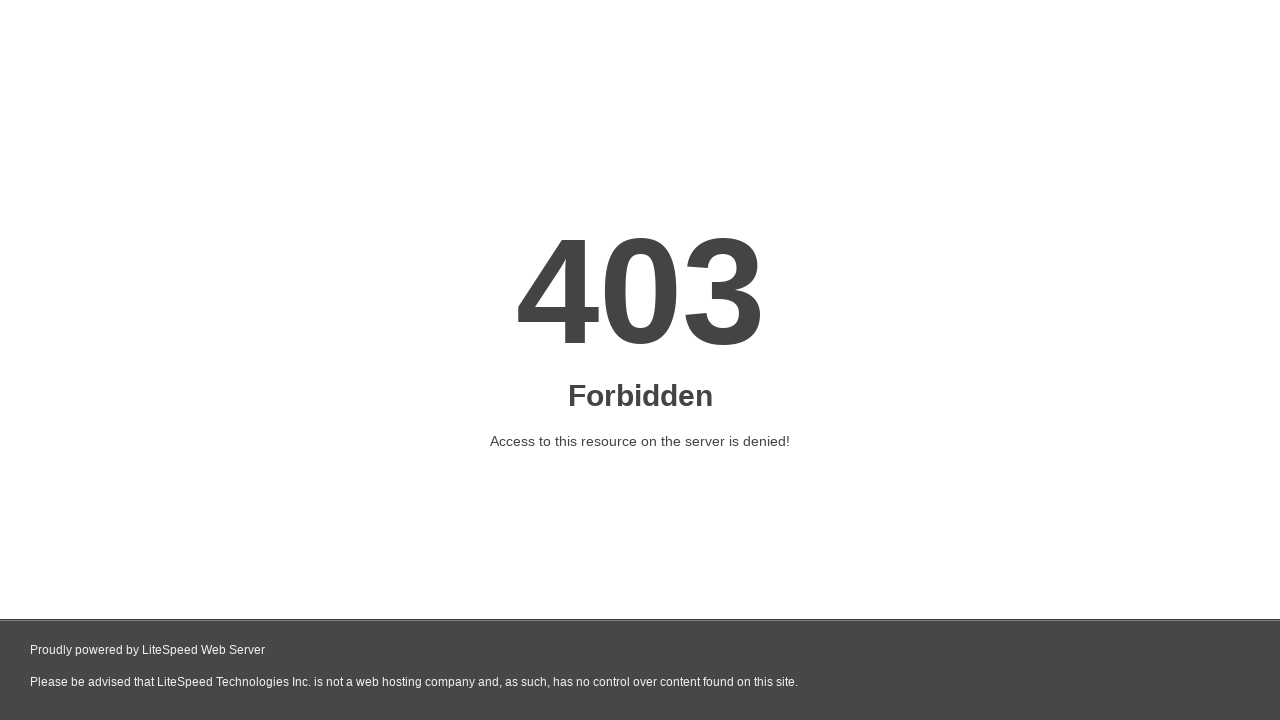

Fuel page network idle state reached
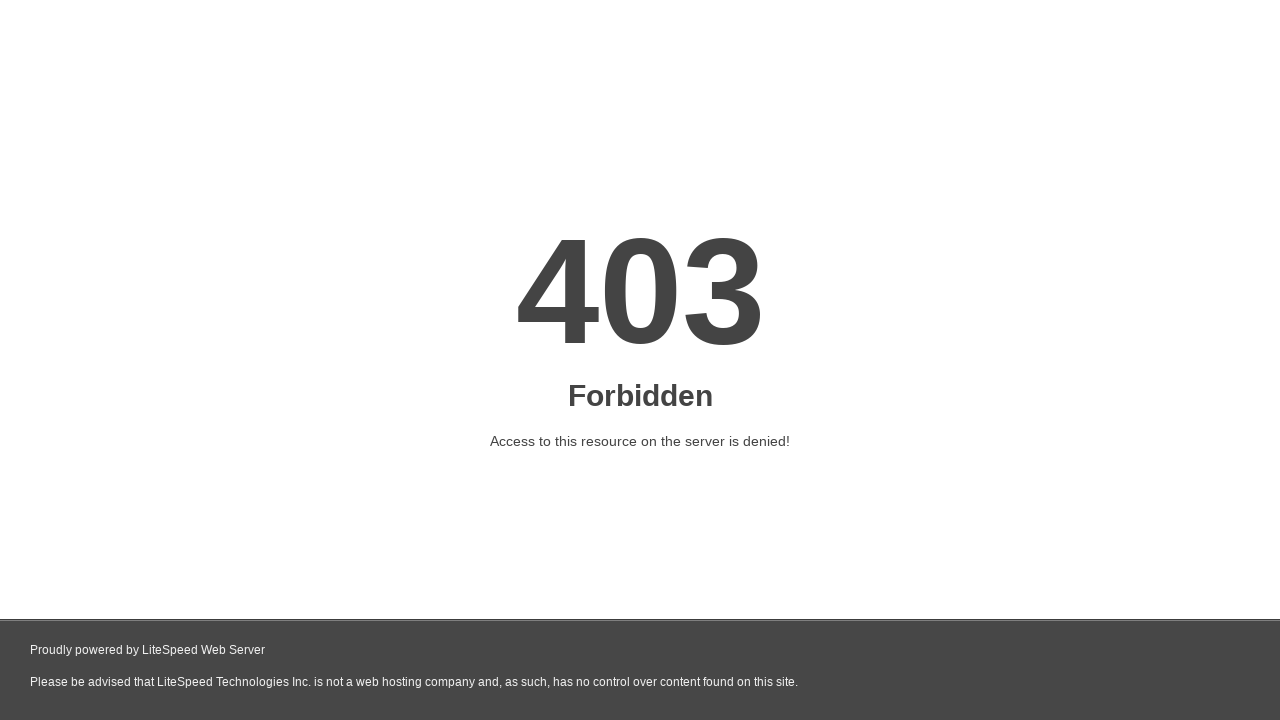

Waited 3 seconds for Fuel page to fully render
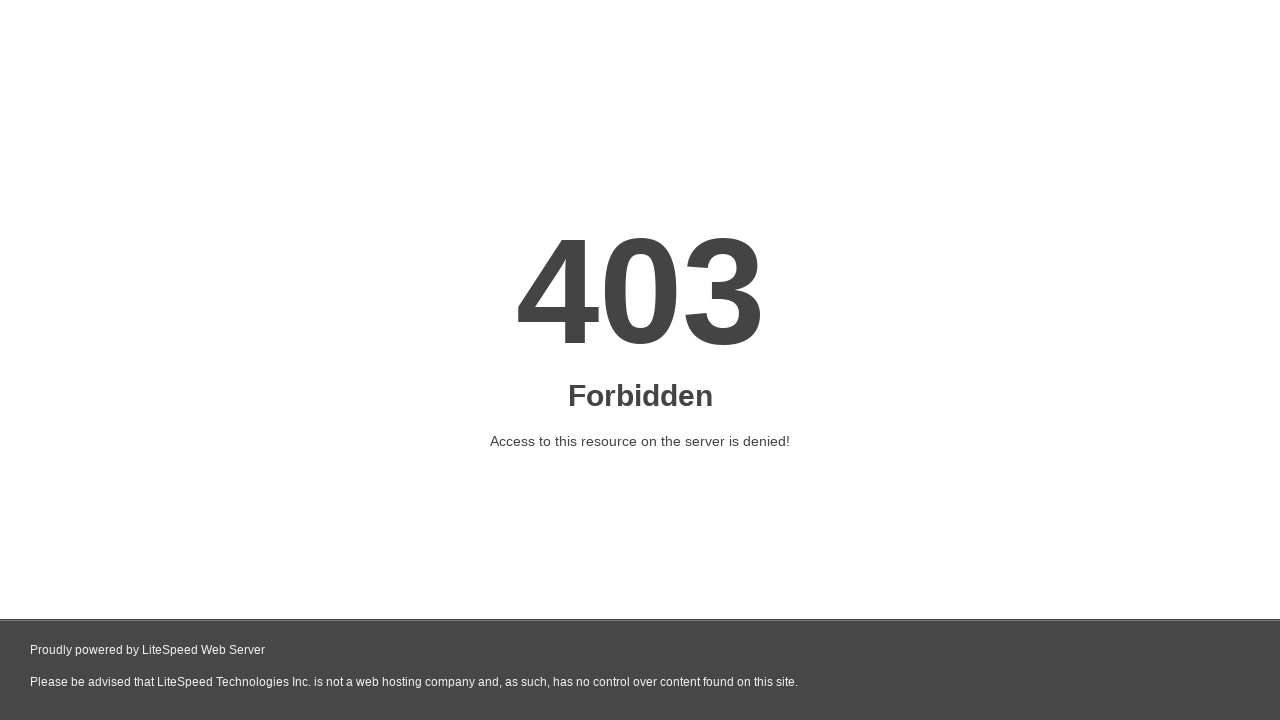

Navigated to Handling services page
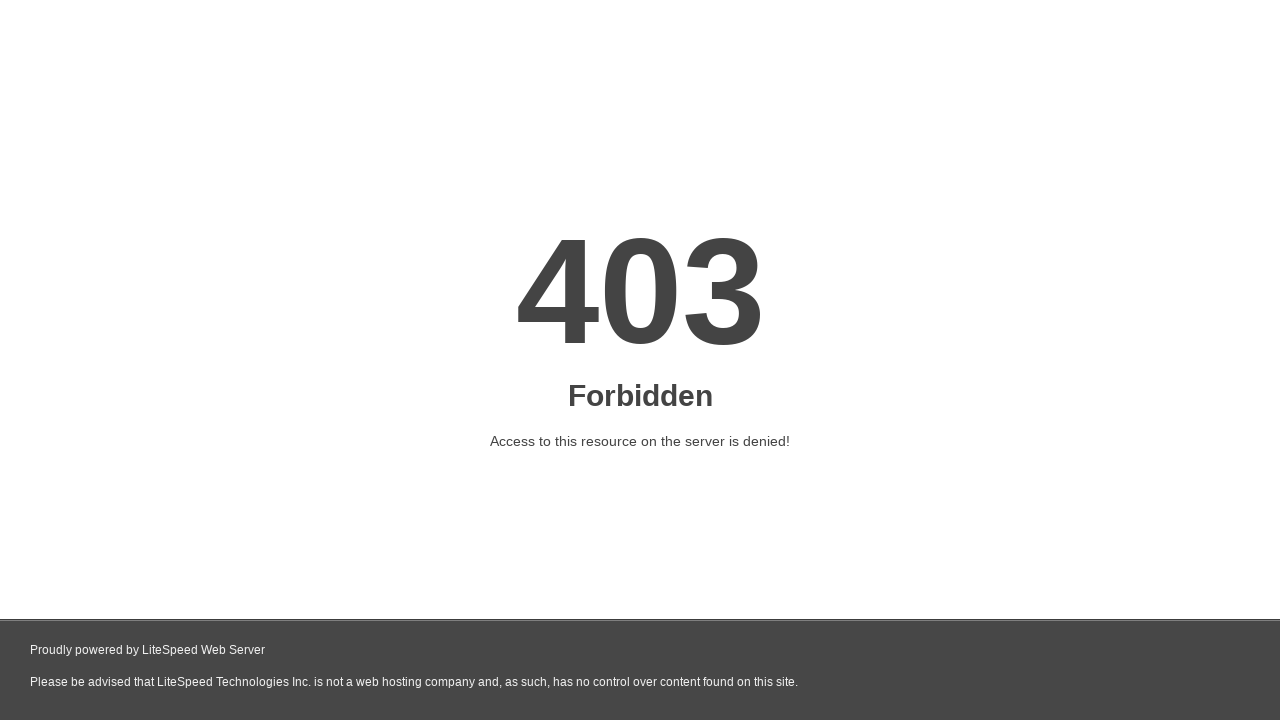

Handling page network idle state reached
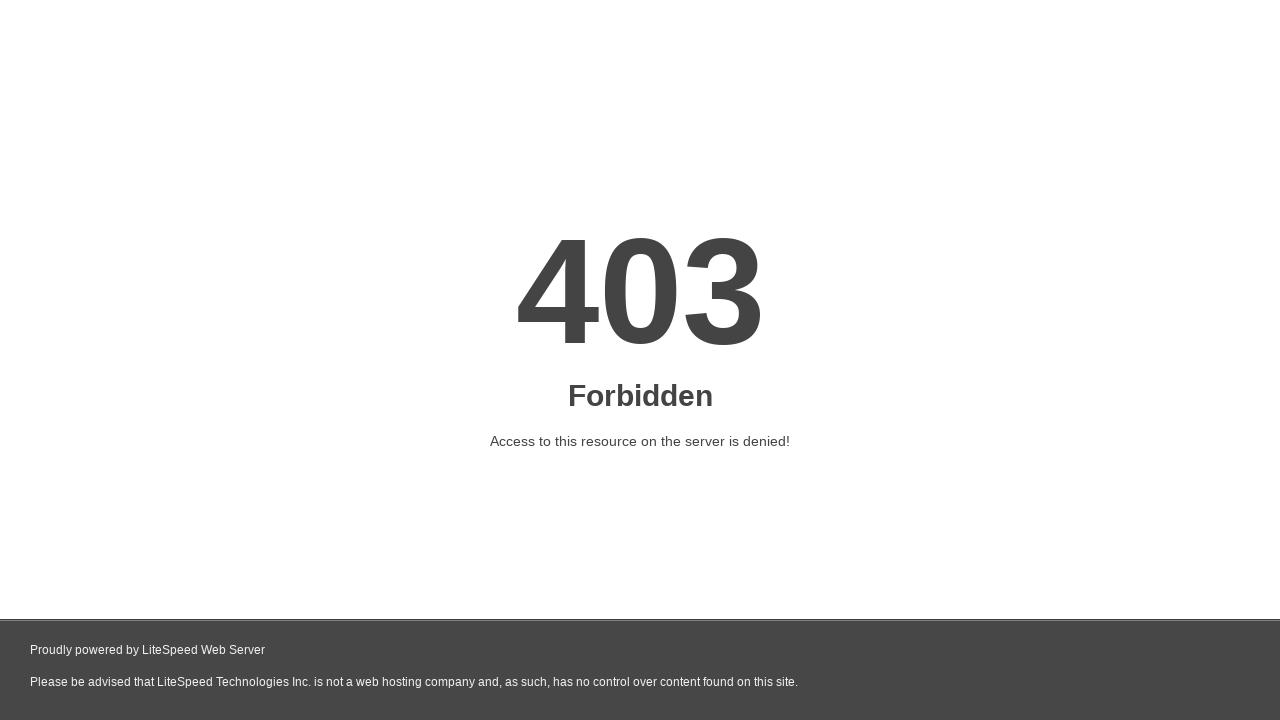

Waited 3 seconds for Handling page to fully render
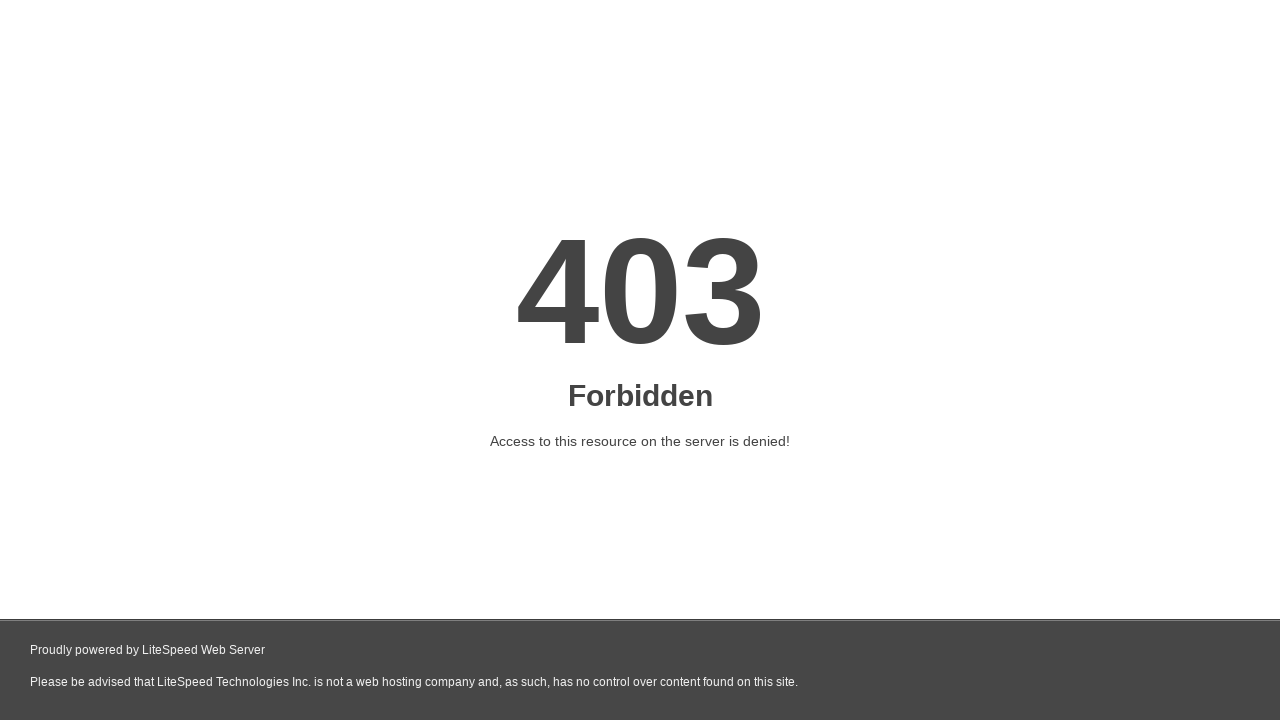

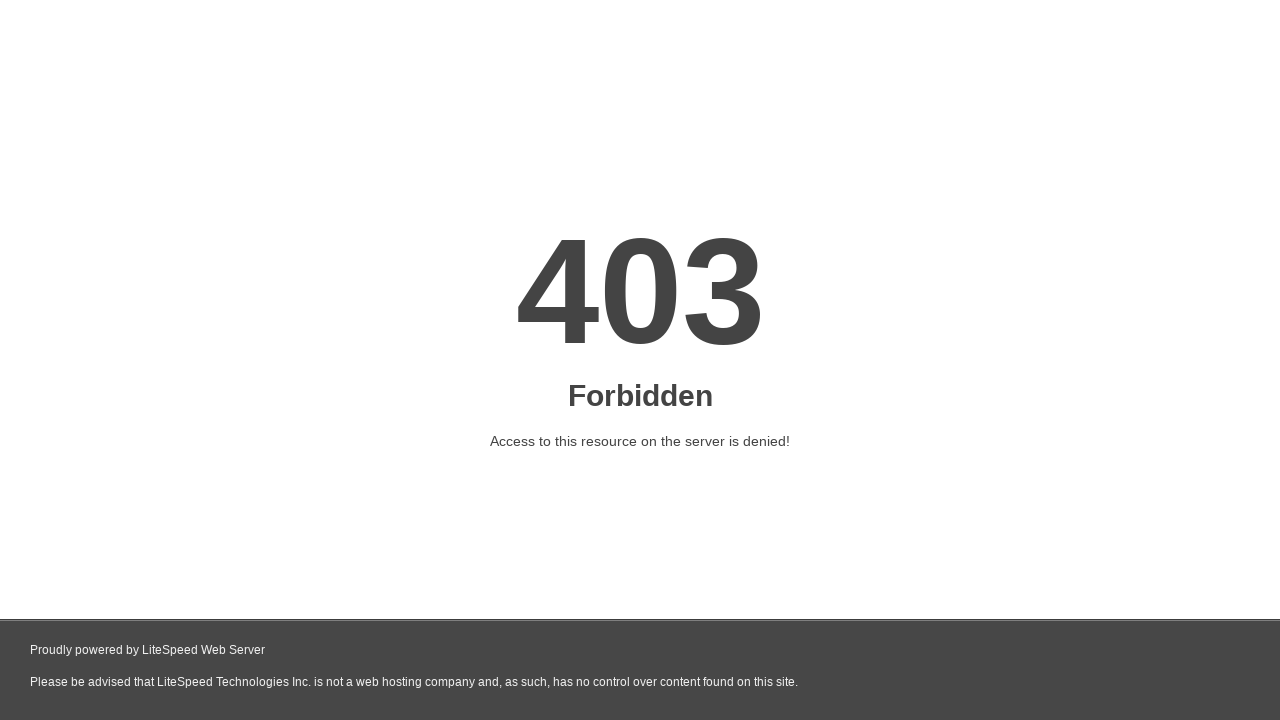